Tests breadcrumb navigation on the Approved Management Plans page by clicking each breadcrumb link and verifying navigation

Starting URL: https://bcparks.ca/

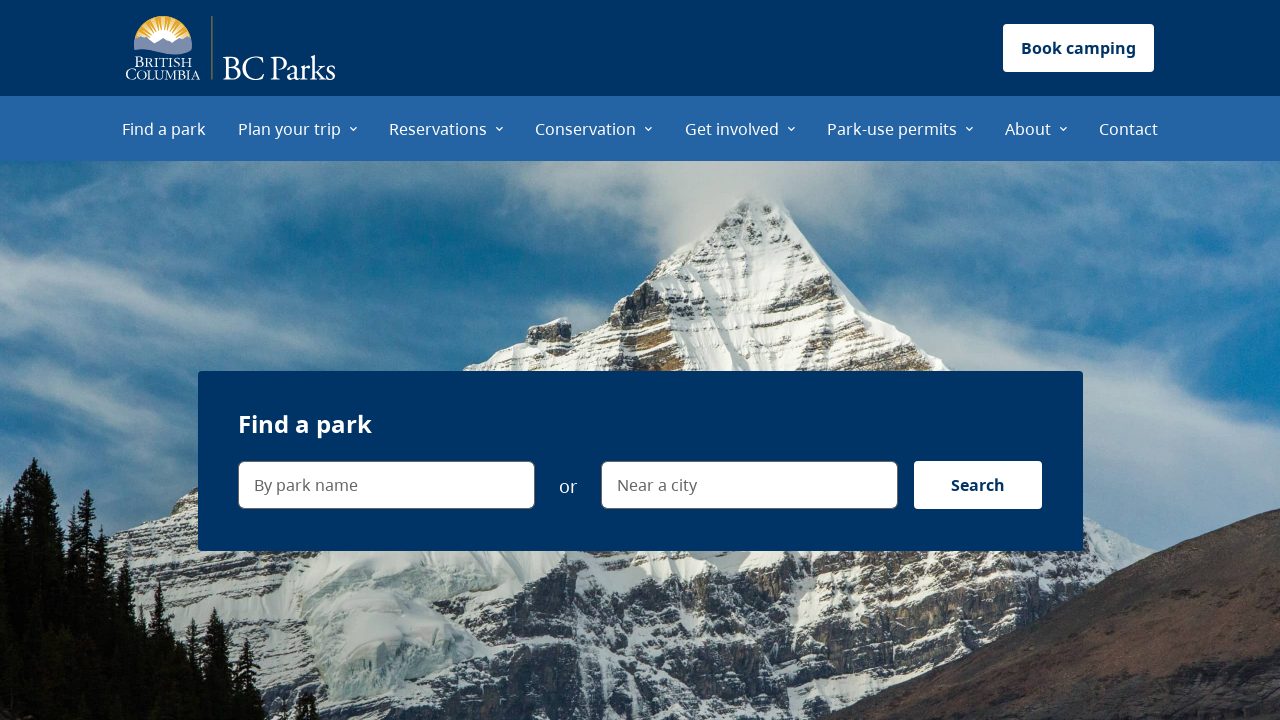

Main content section loaded
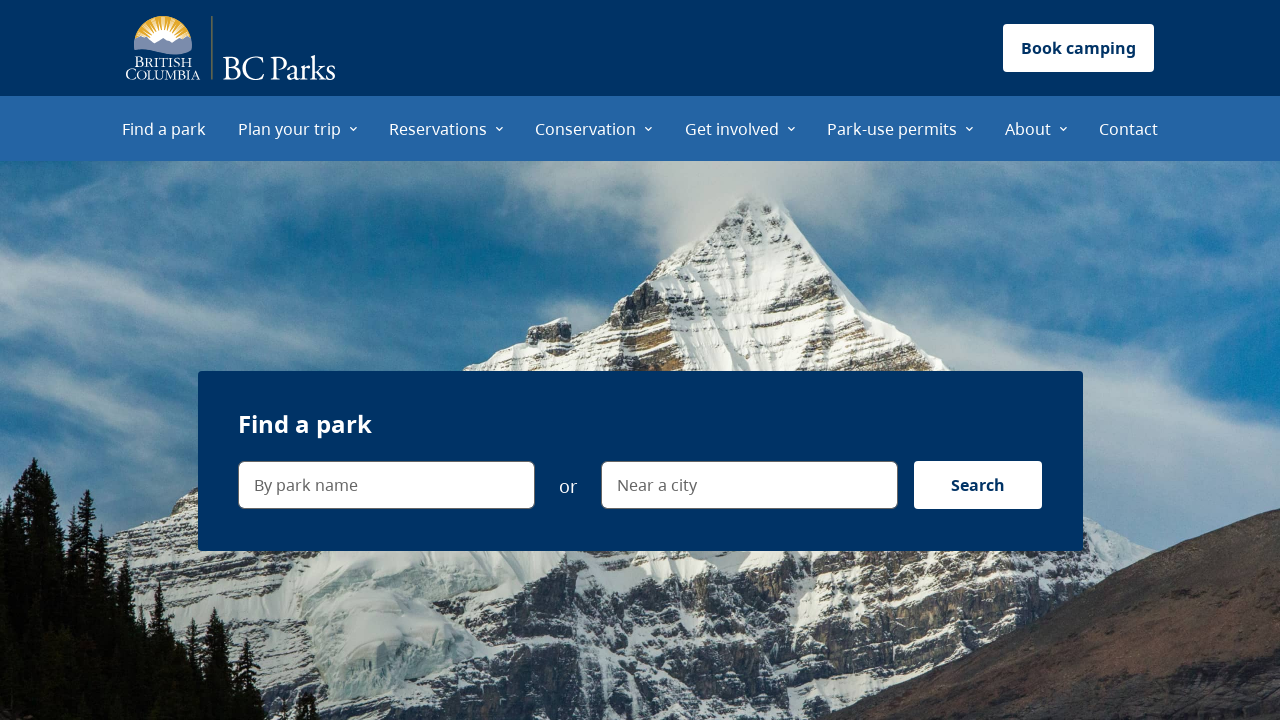

Navigated to Approved Management Plans page
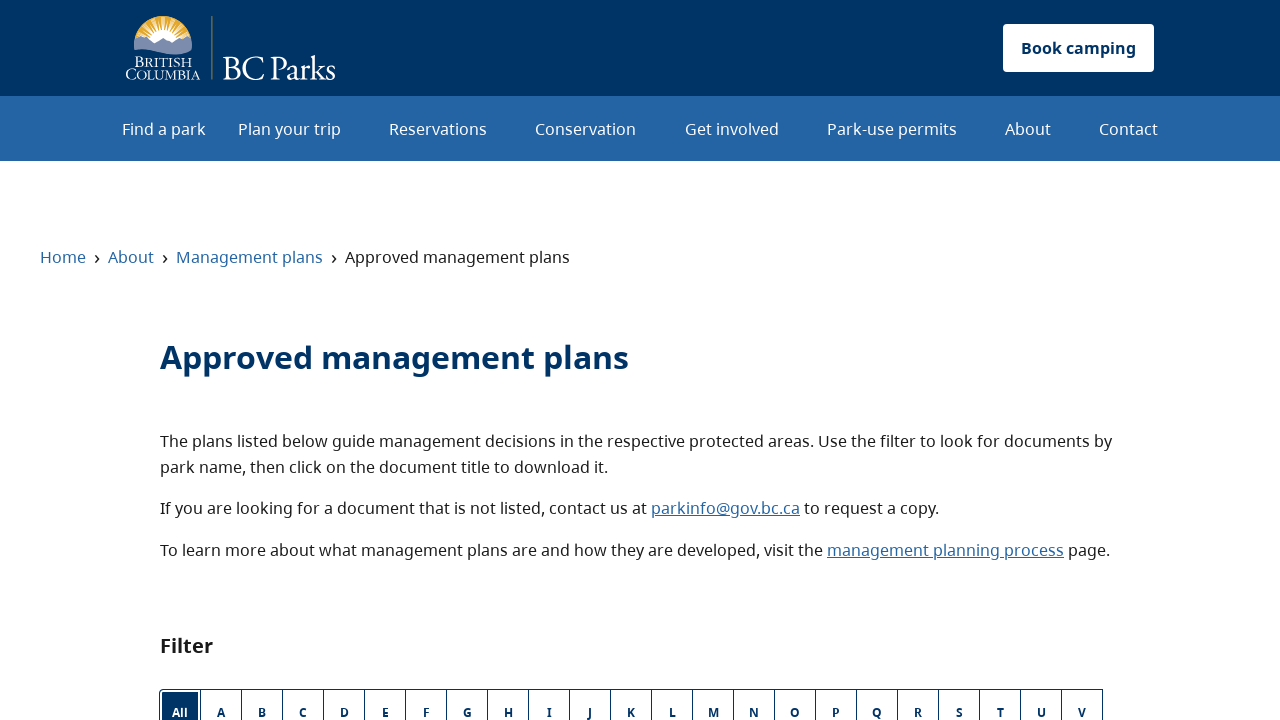

Clicked Home breadcrumb link at (63, 257) on internal:role=link[name="Home"i]
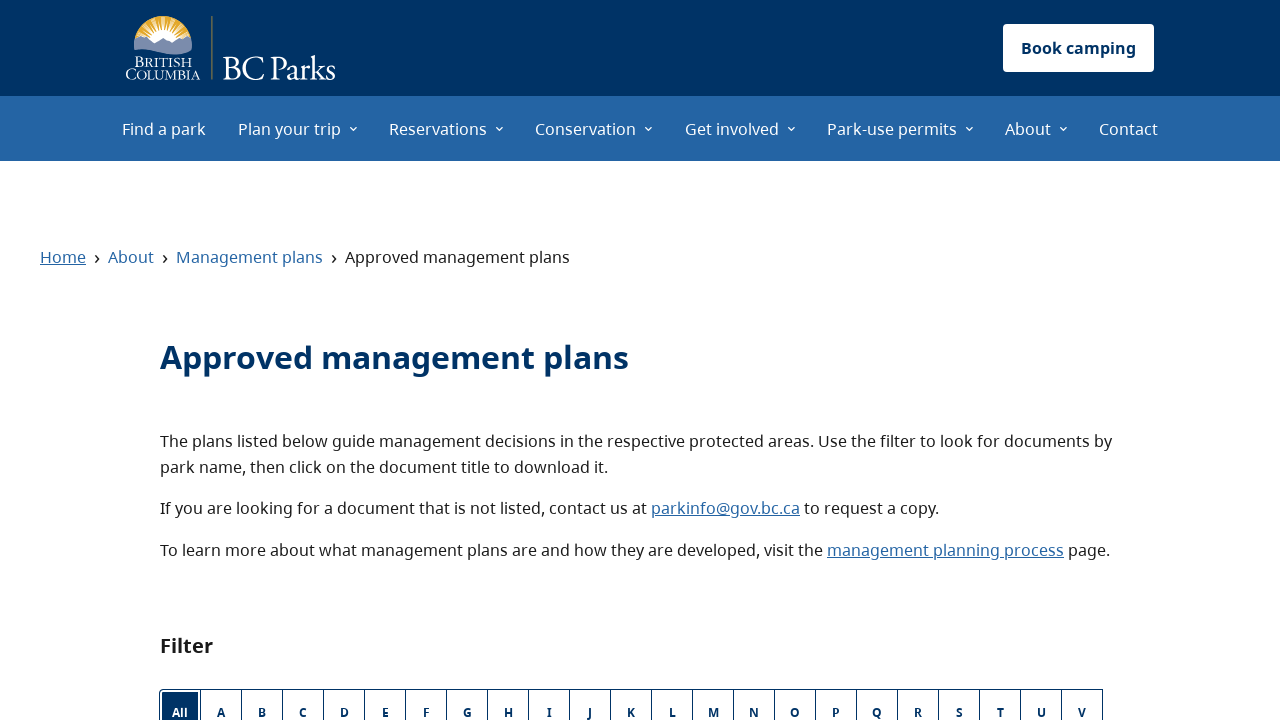

Navigated to Home page via breadcrumb
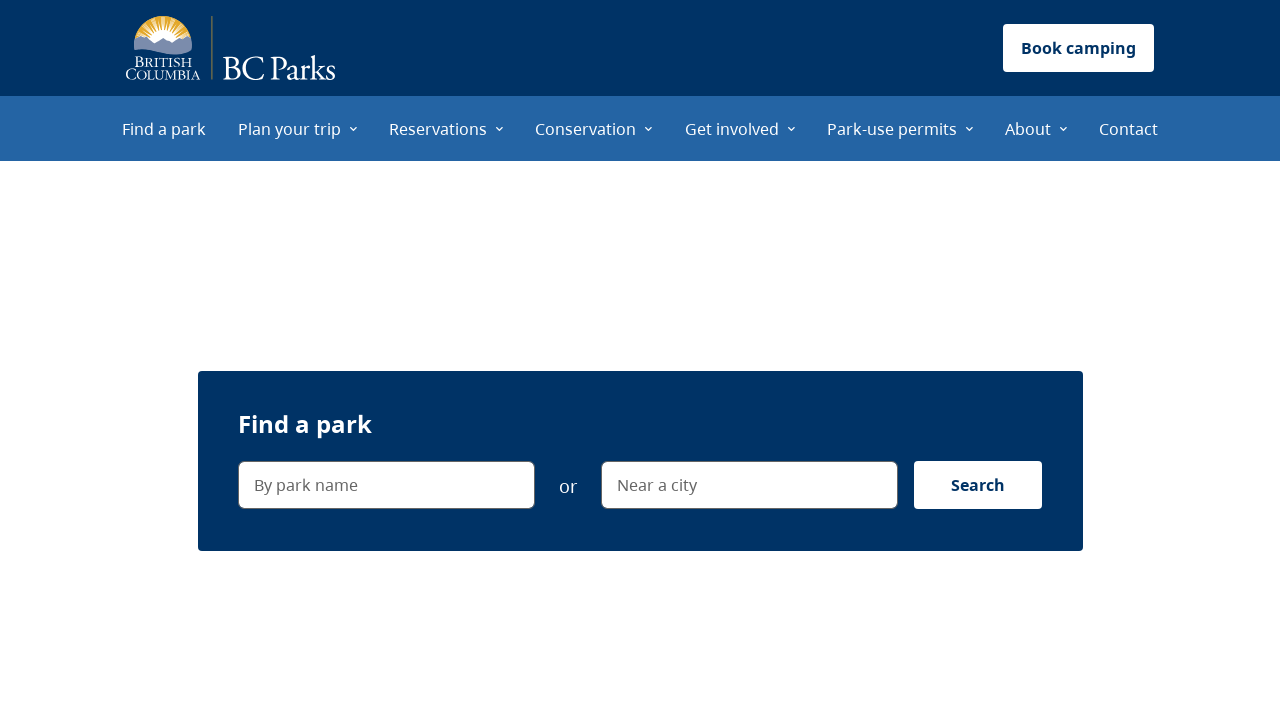

Navigated back to Approved Management Plans page
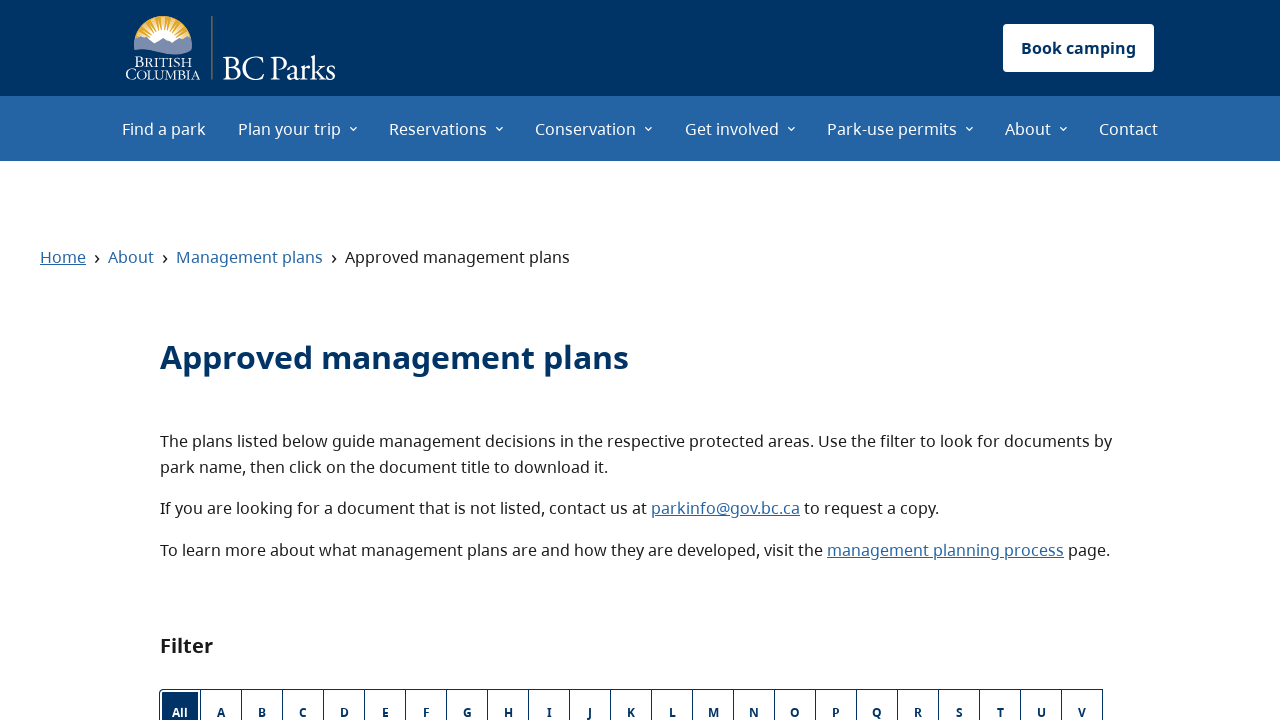

Clicked About breadcrumb link at (131, 257) on internal:role=link[name="About"i]
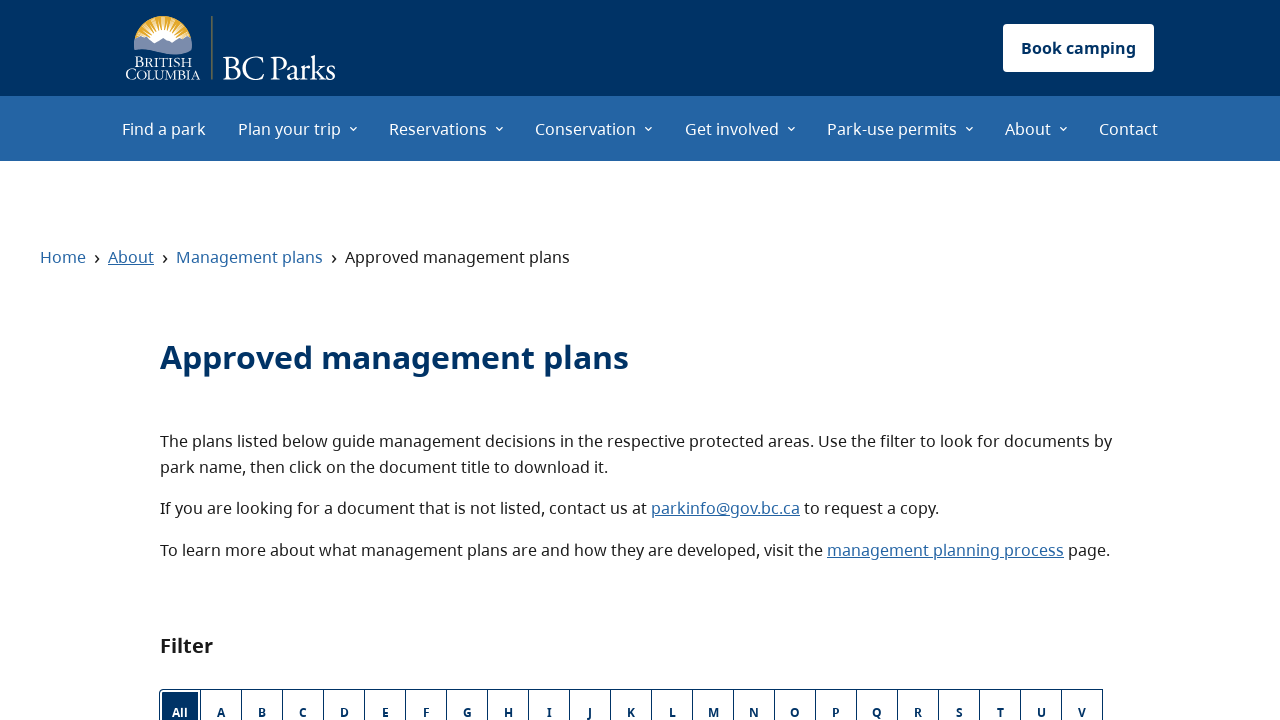

Navigated to About page via breadcrumb
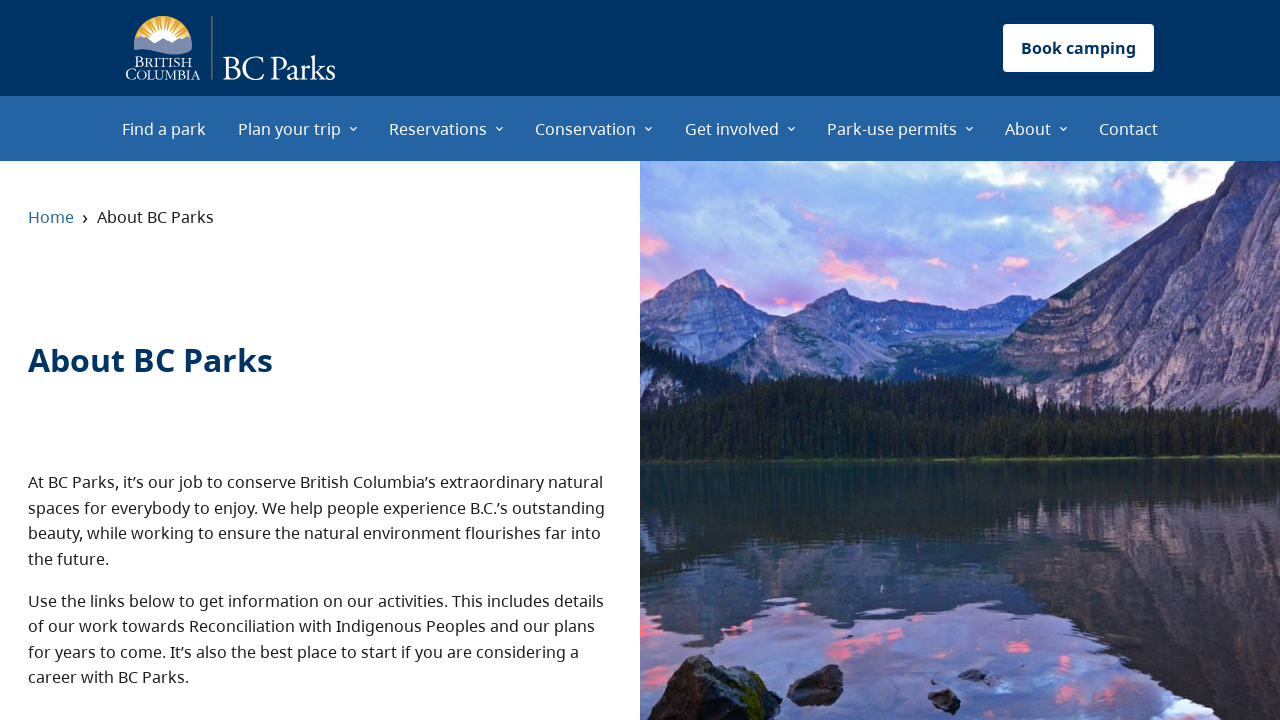

Navigated back to Approved Management Plans page
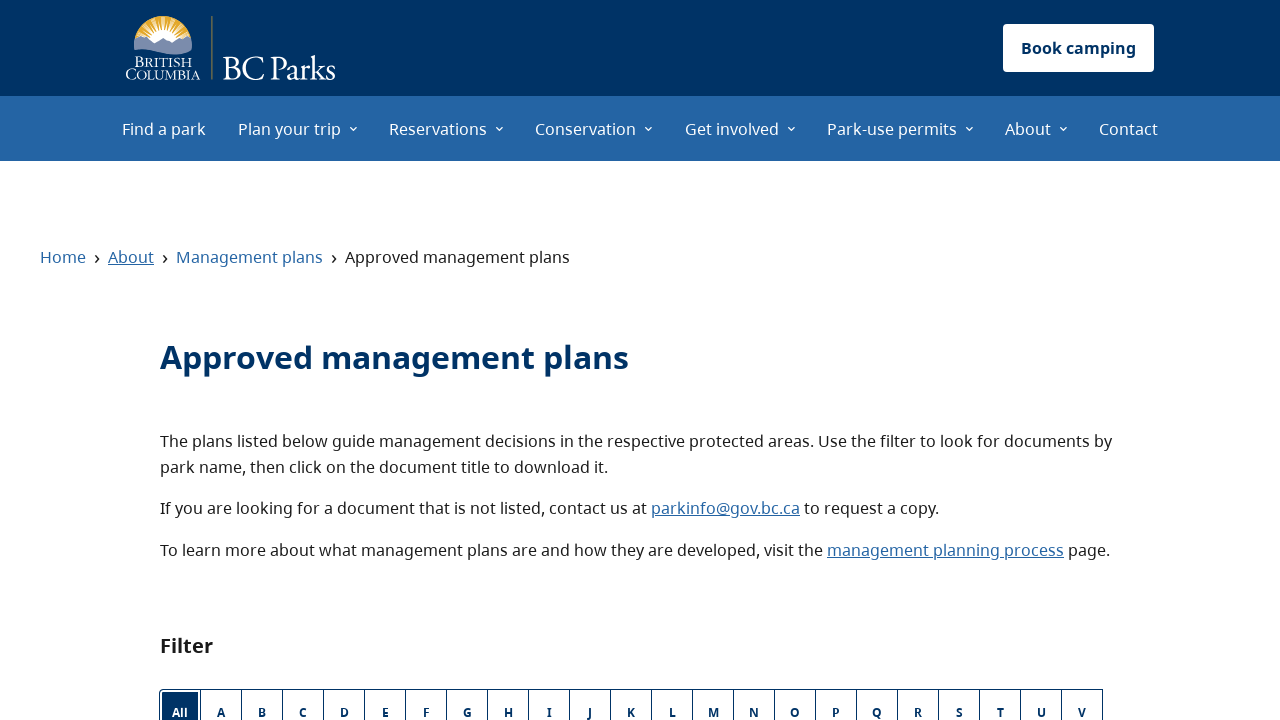

Clicked Management plans breadcrumb link at (250, 257) on internal:role=link[name="Management plans"s]
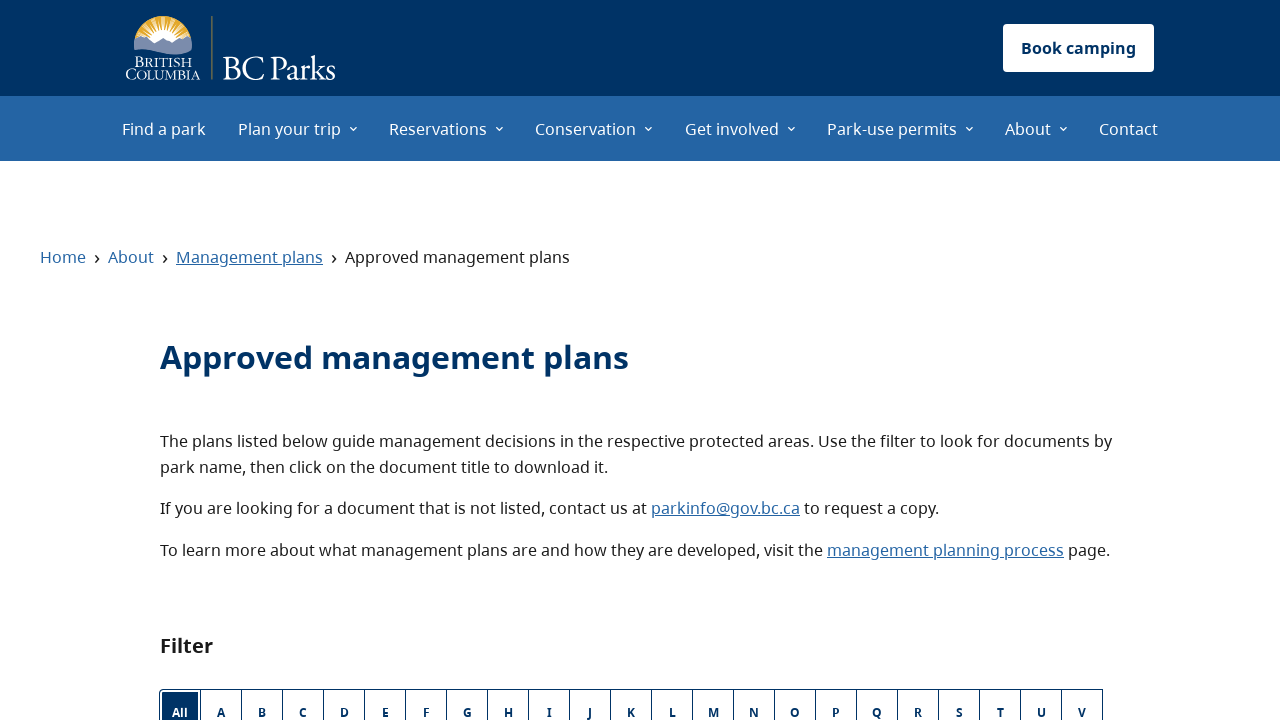

Navigated to Management Plans page via breadcrumb
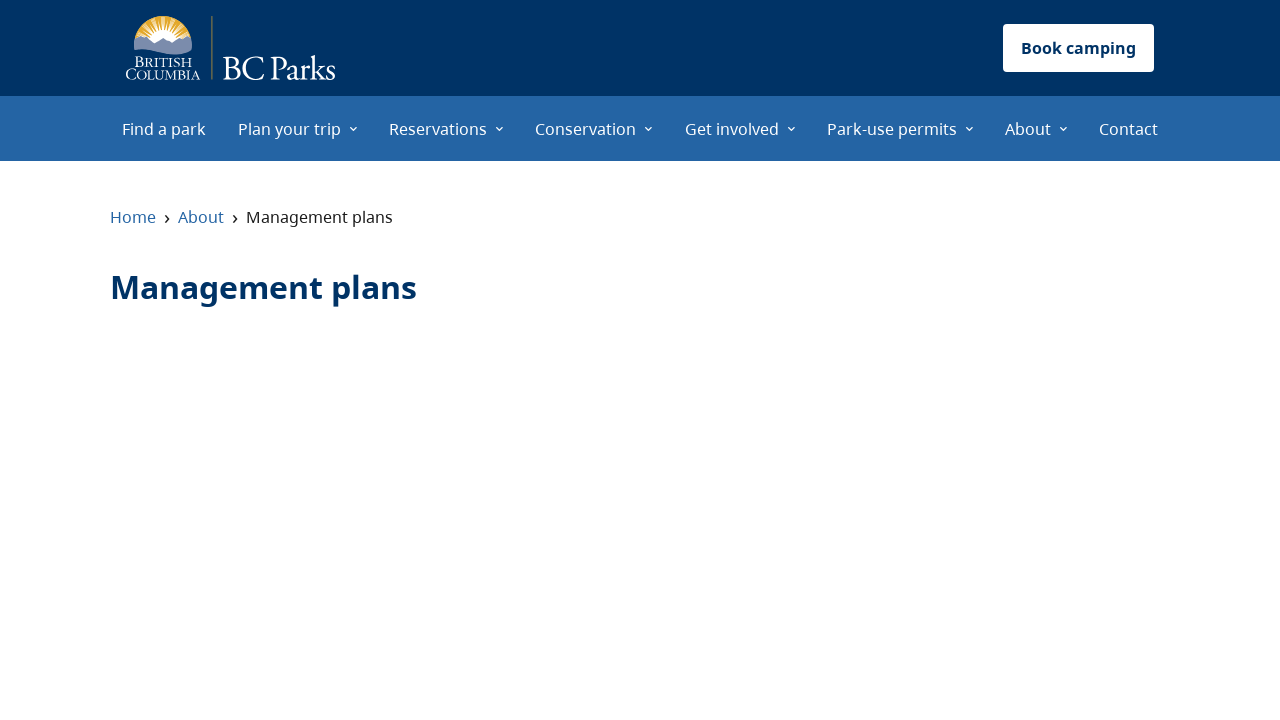

Navigated back to Approved Management Plans page
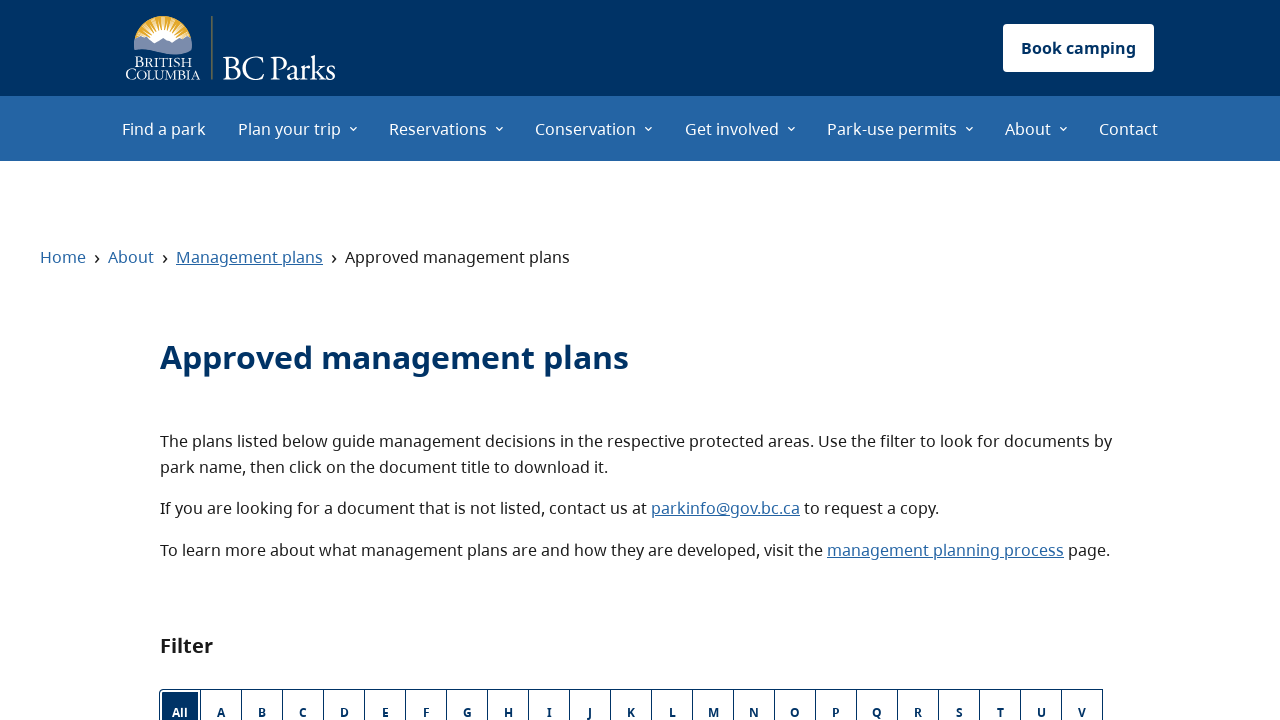

Current 'Approved management plans' breadcrumb is visible
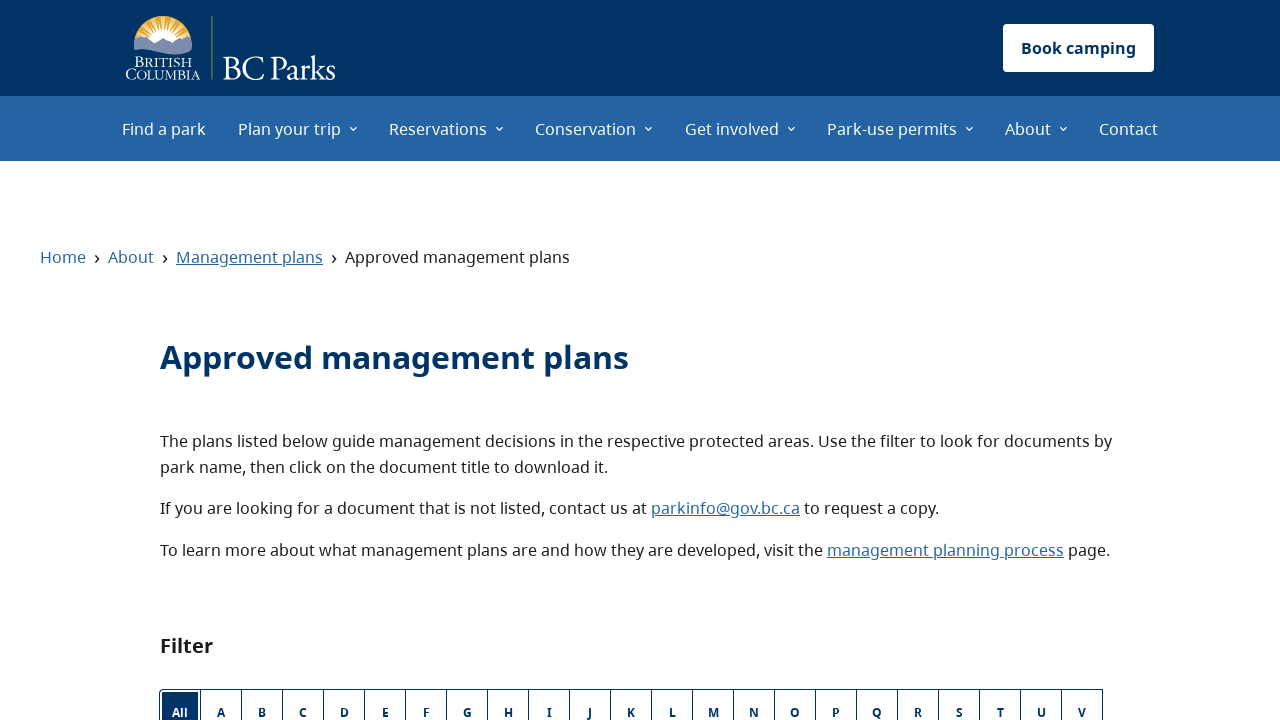

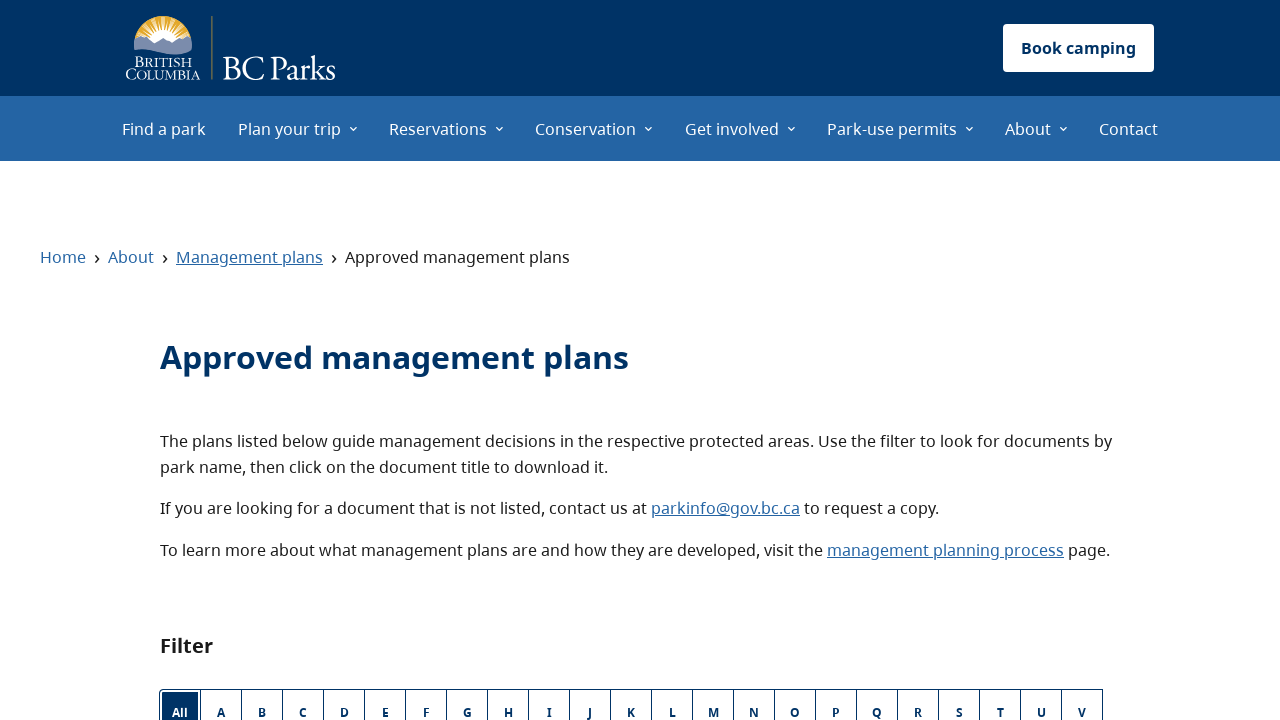